Tests marking individual todo items as complete by checking their checkboxes.

Starting URL: https://demo.playwright.dev/todomvc

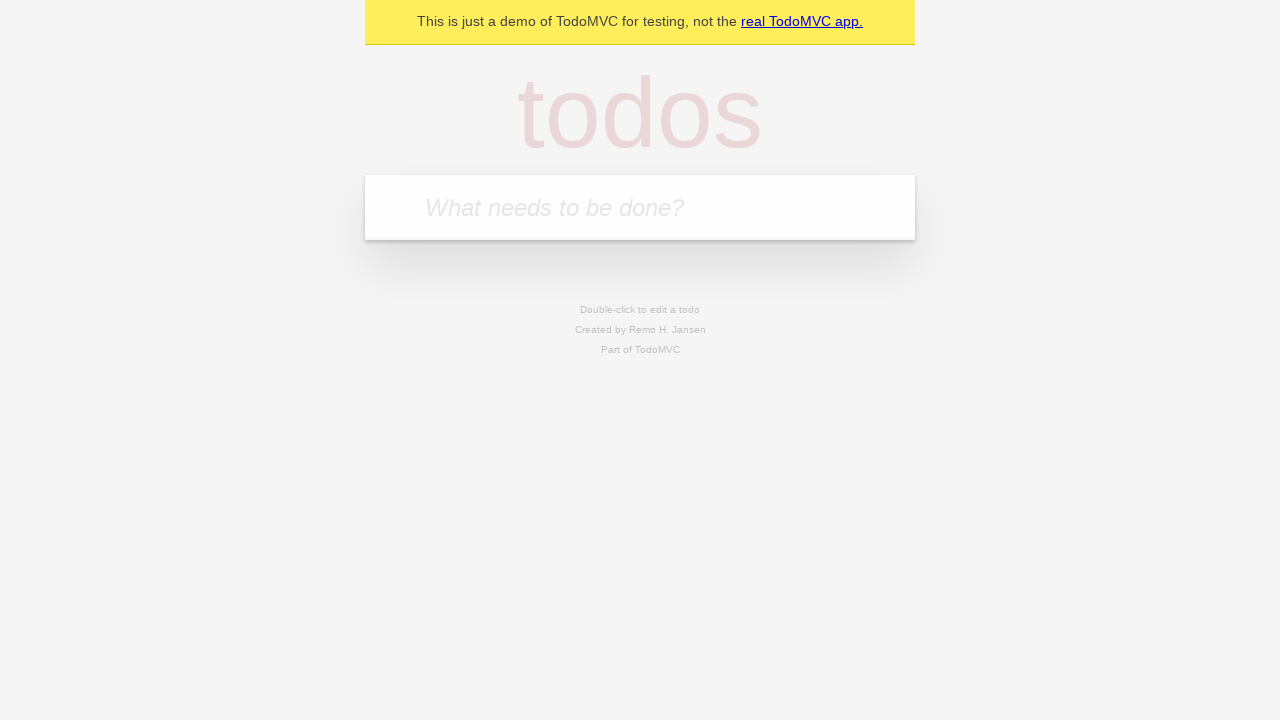

Filled todo input with 'watch monty python' on internal:attr=[placeholder="What needs to be done?"i]
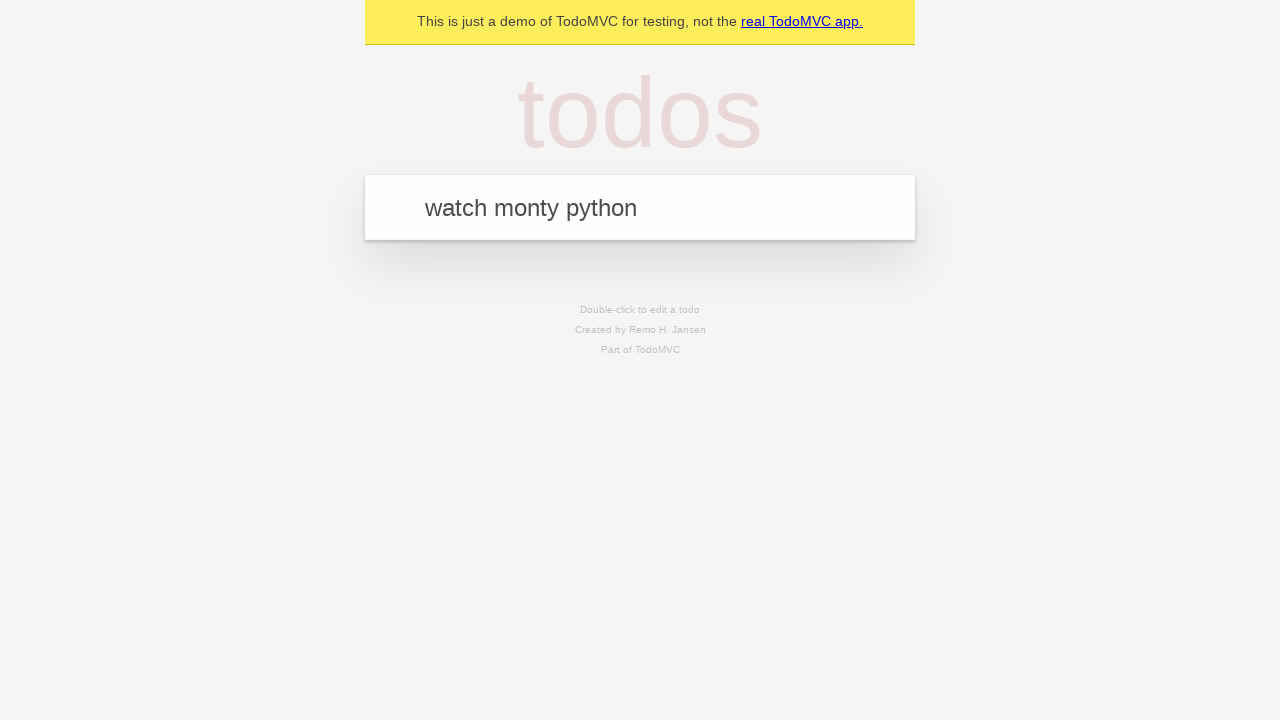

Pressed Enter to create first todo item on internal:attr=[placeholder="What needs to be done?"i]
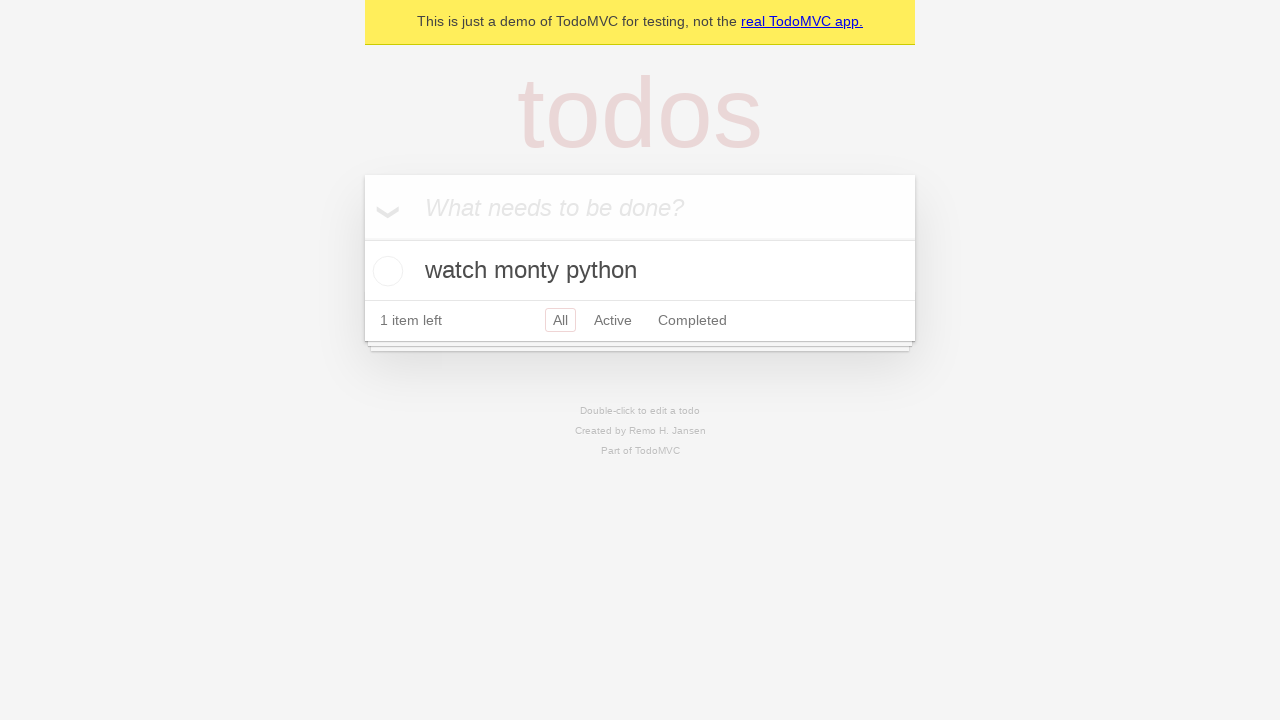

Filled todo input with 'feed the cat' on internal:attr=[placeholder="What needs to be done?"i]
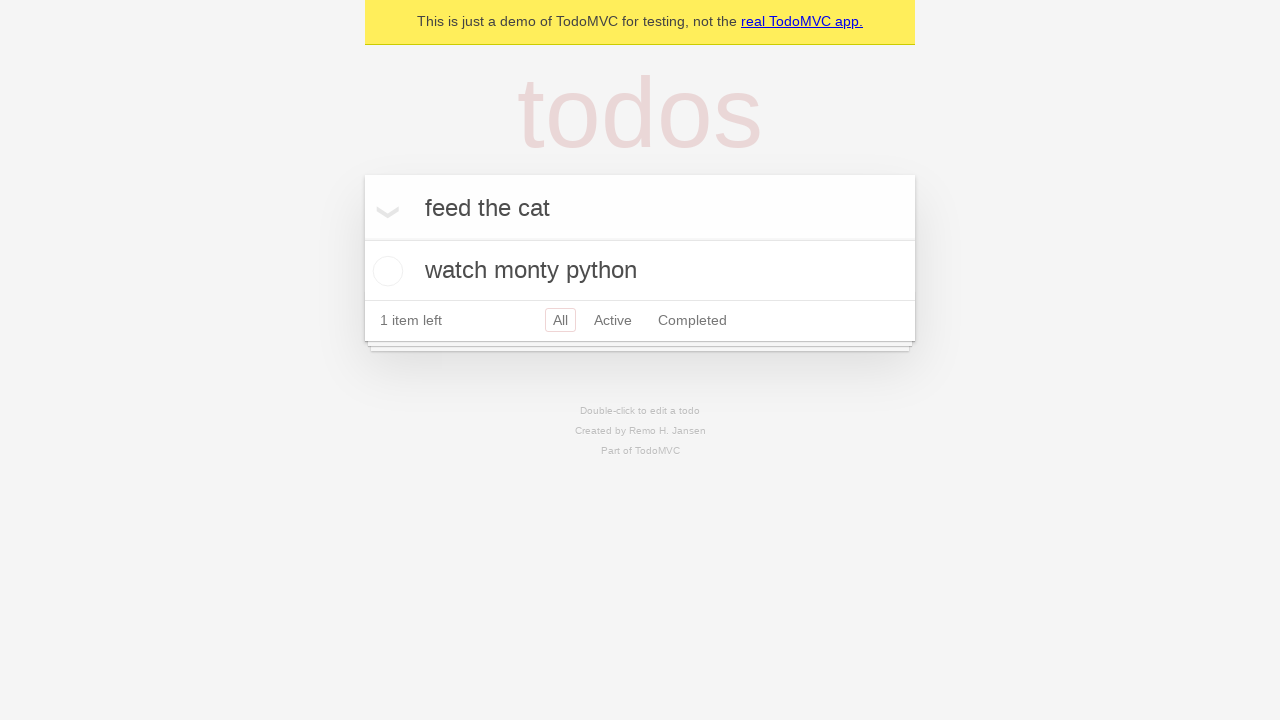

Pressed Enter to create second todo item on internal:attr=[placeholder="What needs to be done?"i]
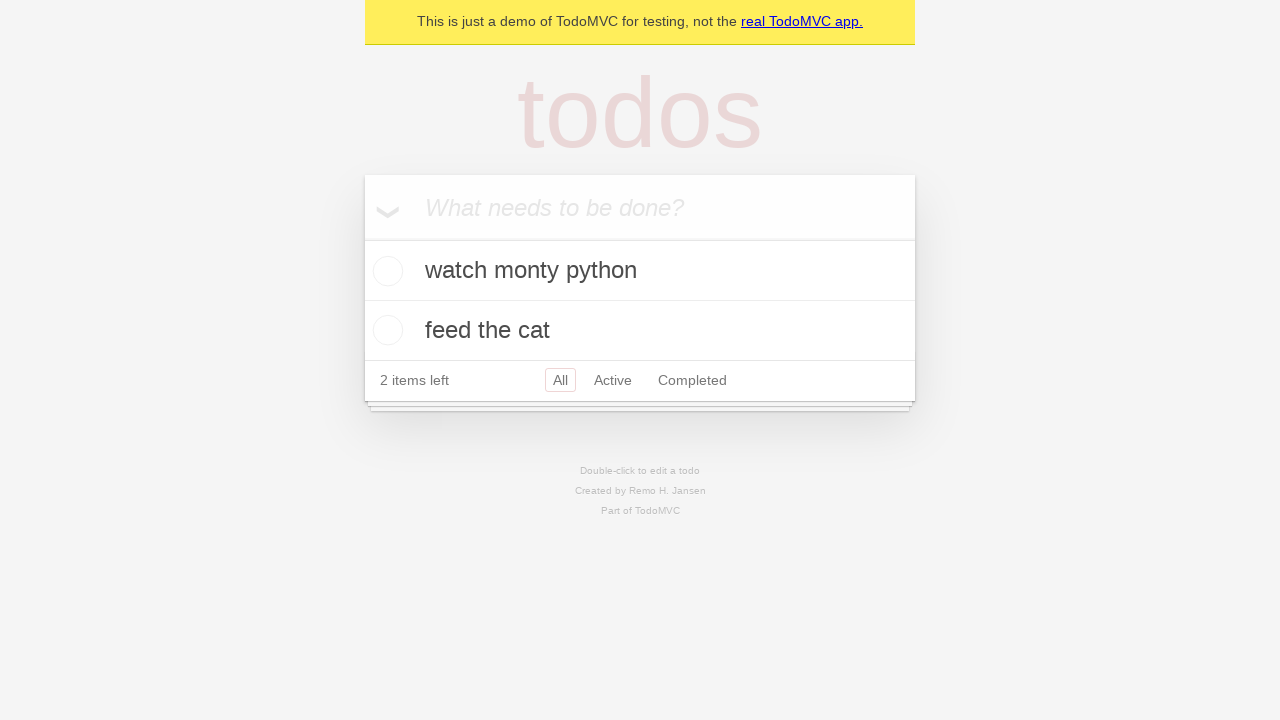

Marked first todo item as complete at (385, 271) on internal:testid=[data-testid="todo-item"s] >> nth=0 >> internal:role=checkbox
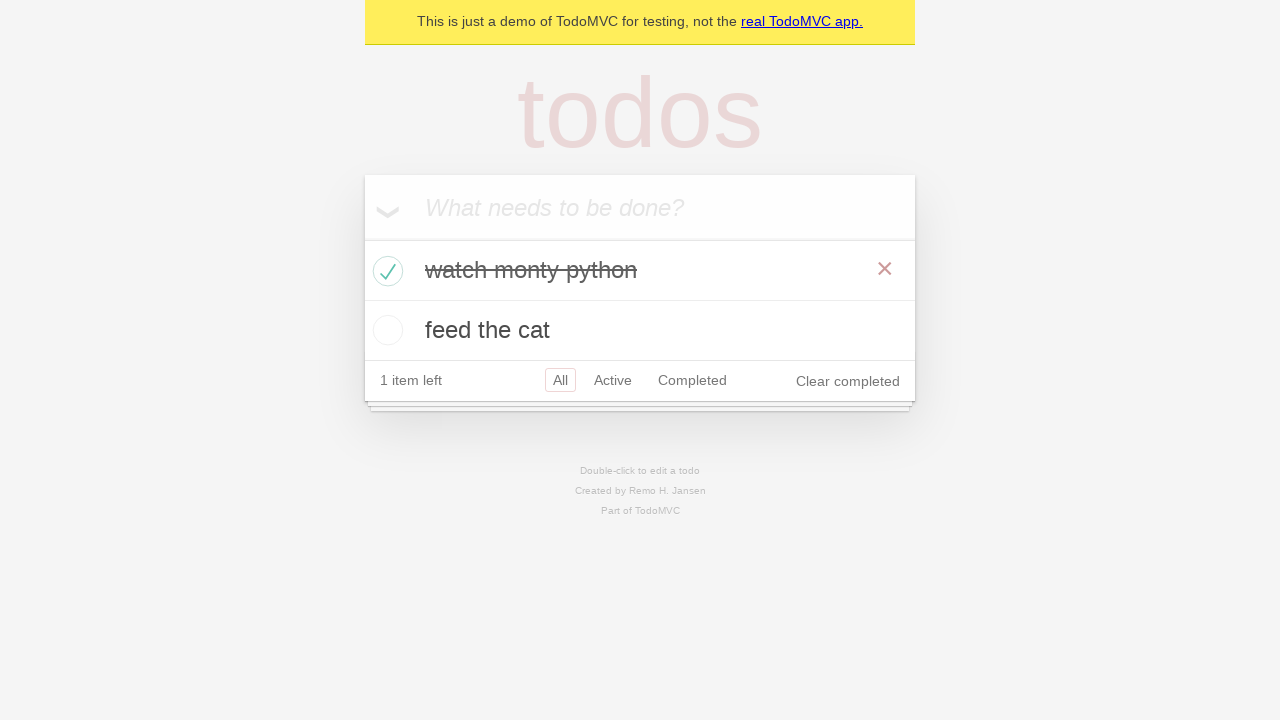

Marked second todo item as complete at (385, 330) on internal:testid=[data-testid="todo-item"s] >> nth=1 >> internal:role=checkbox
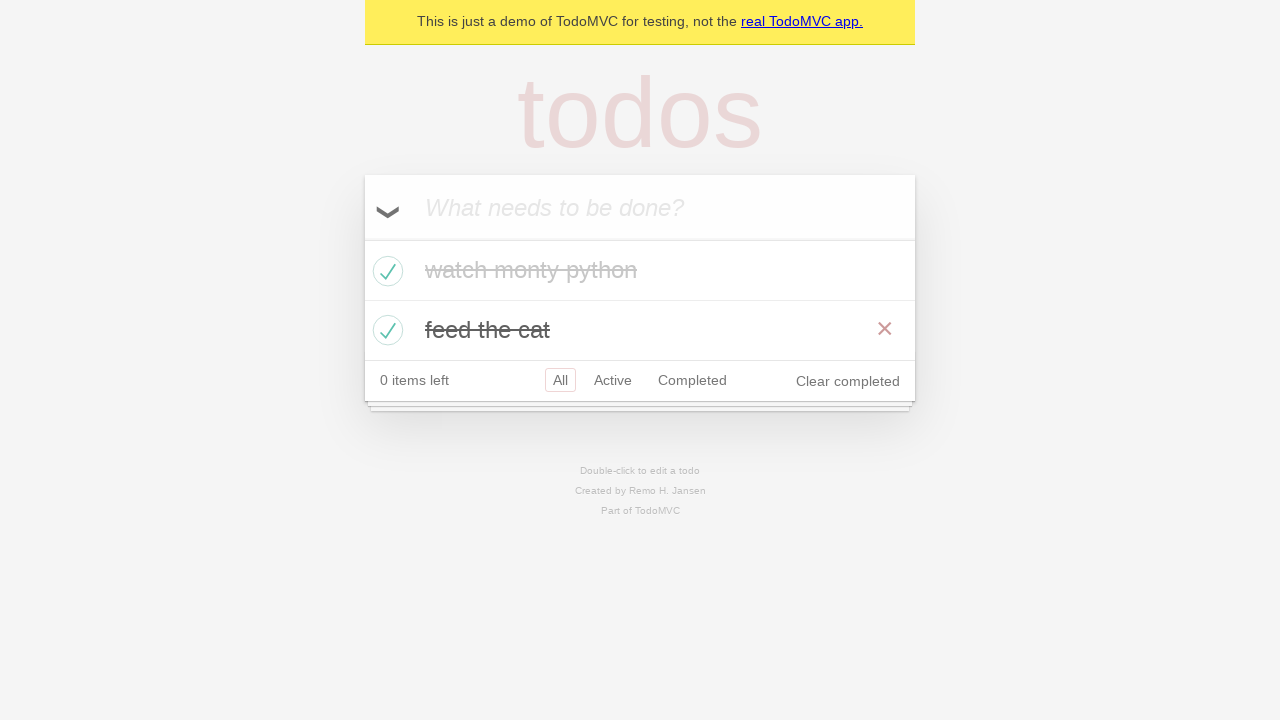

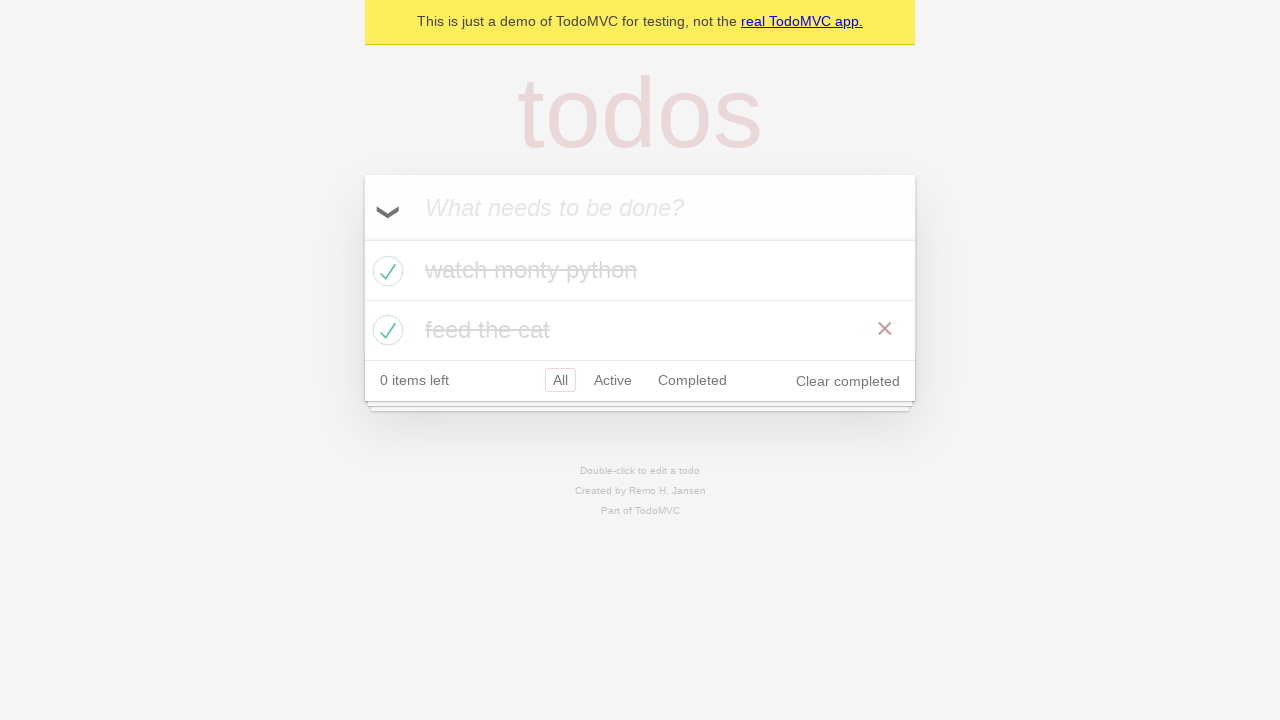